Tests registration form validation by submitting empty data and verifying all required field error messages appear

Starting URL: https://alada.vn/tai-khoan/dang-ky.html

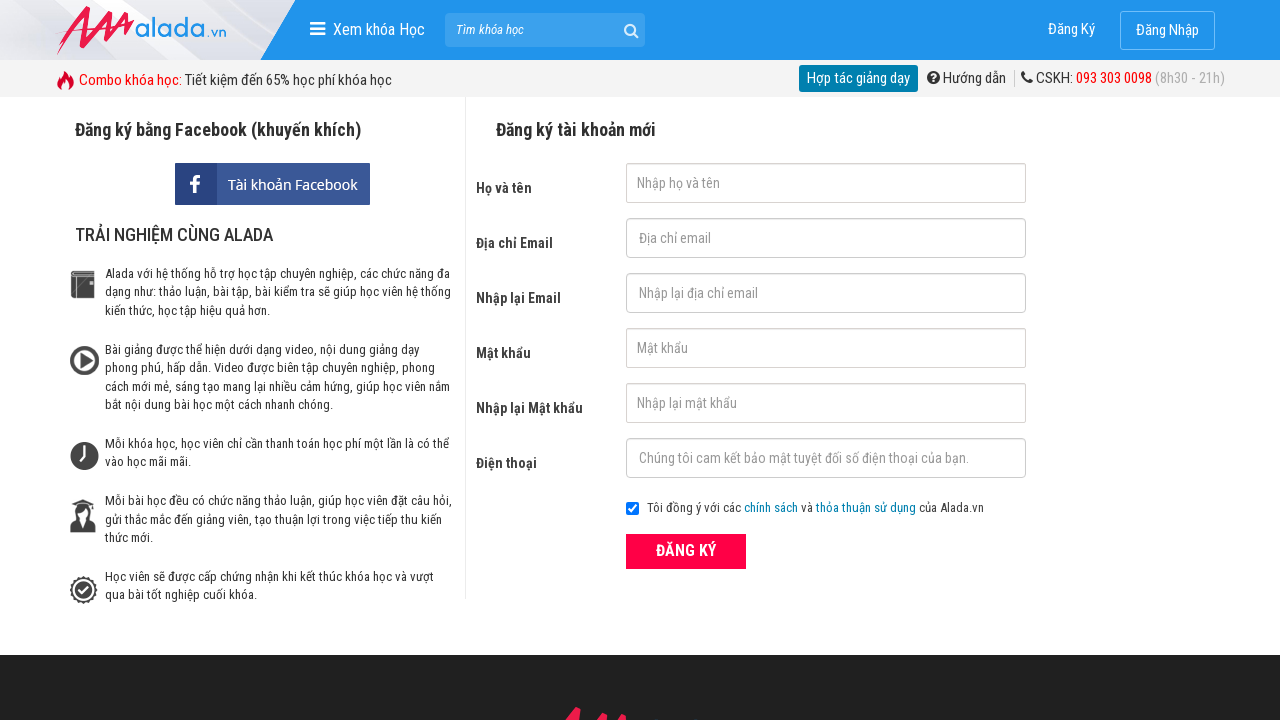

Cleared first name field on #txtFirstname
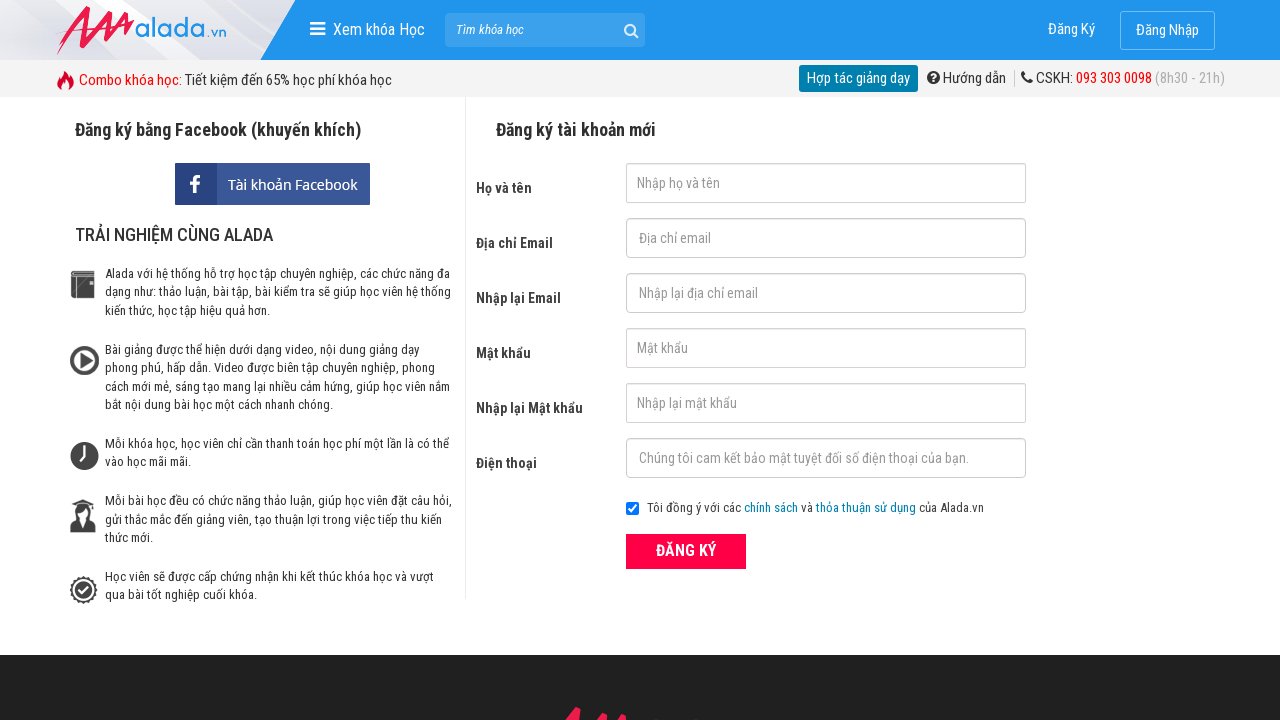

Cleared email field on #txtEmail
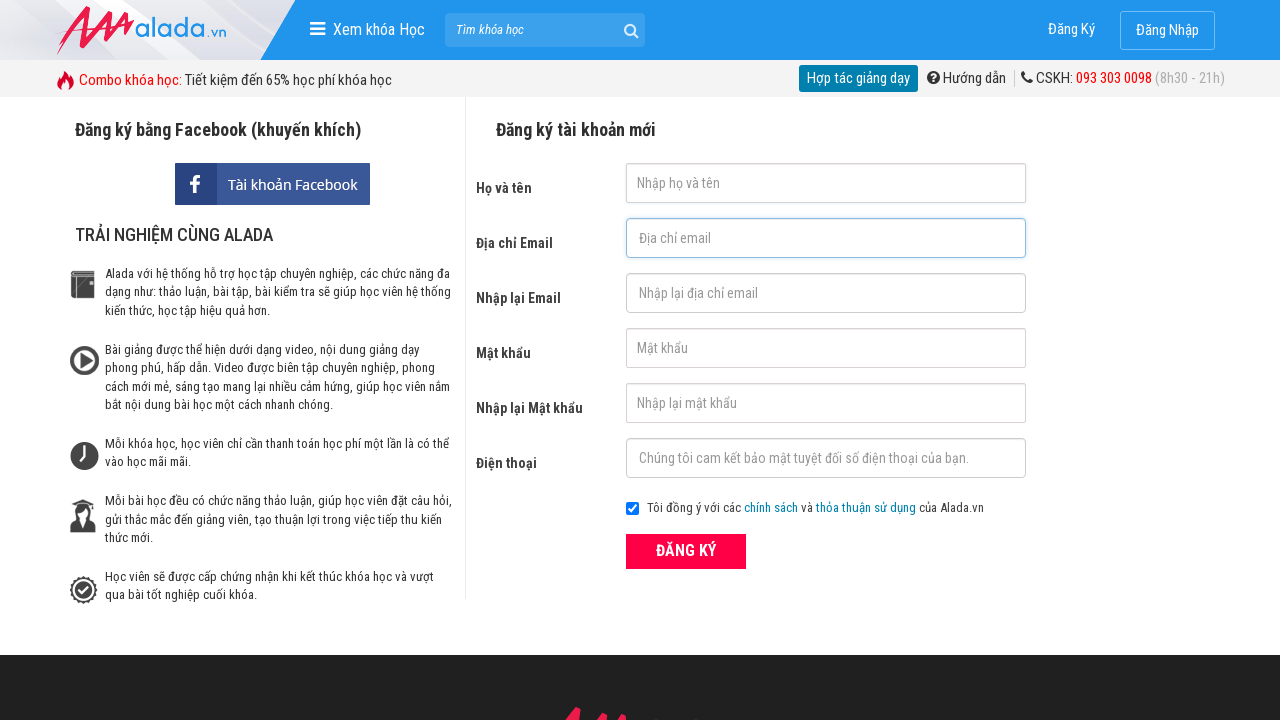

Cleared confirm email field on #txtCEmail
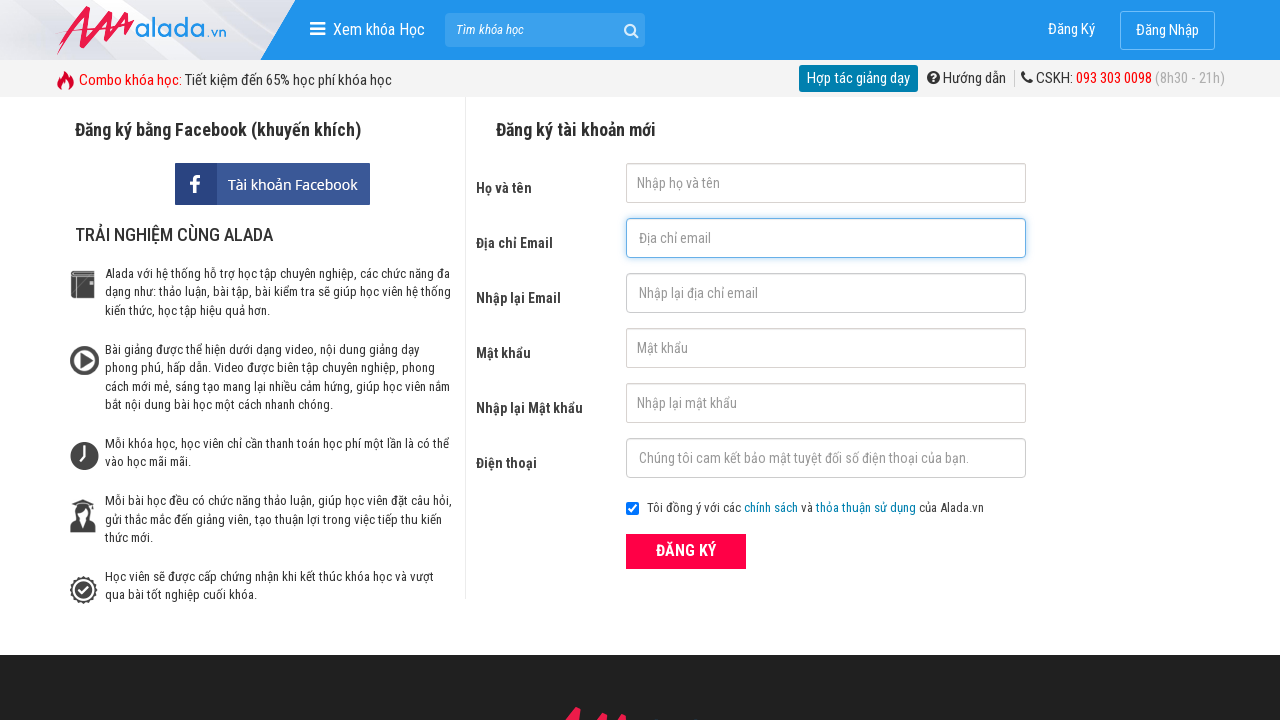

Cleared password field on #txtPassword
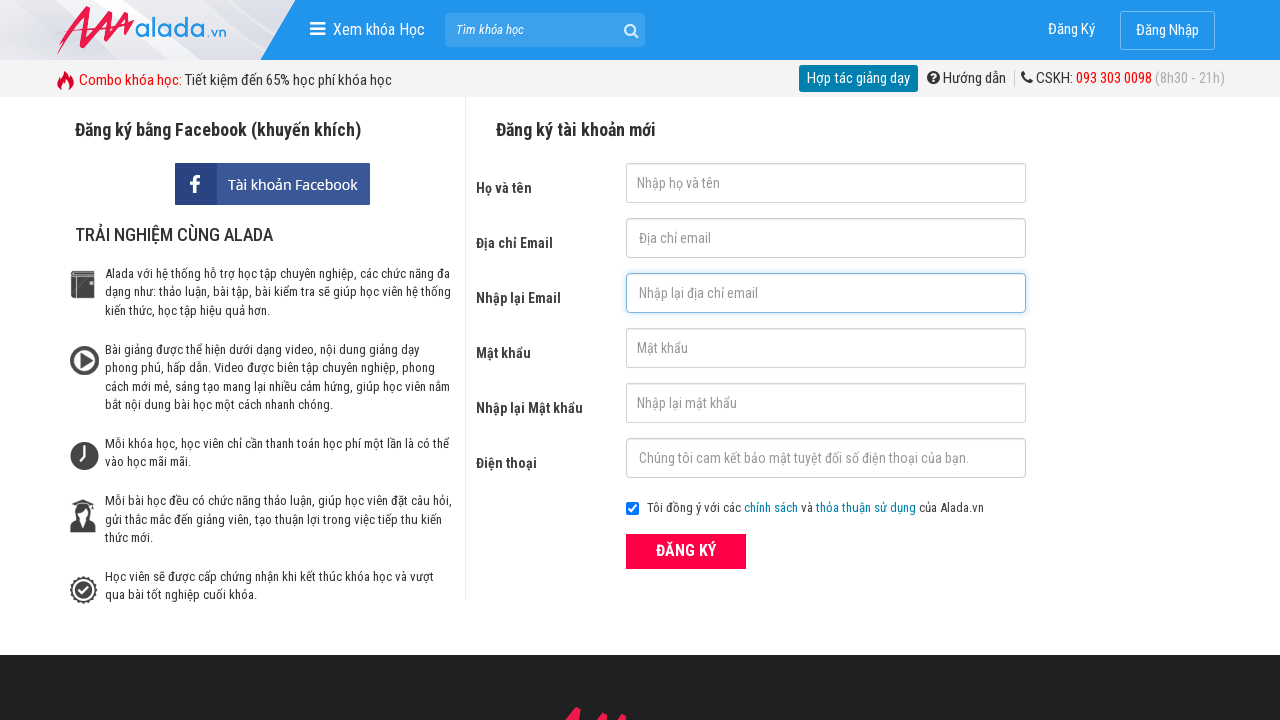

Cleared confirm password field on #txtCPassword
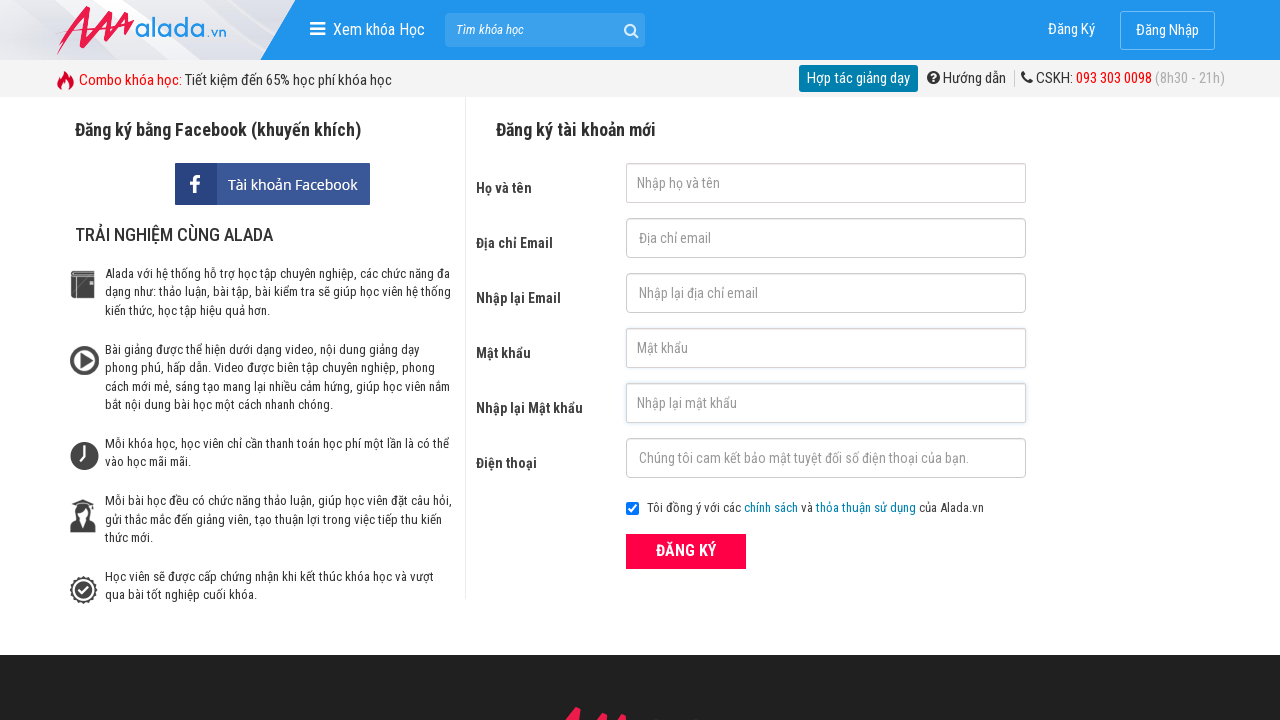

Cleared phone field on #txtPhone
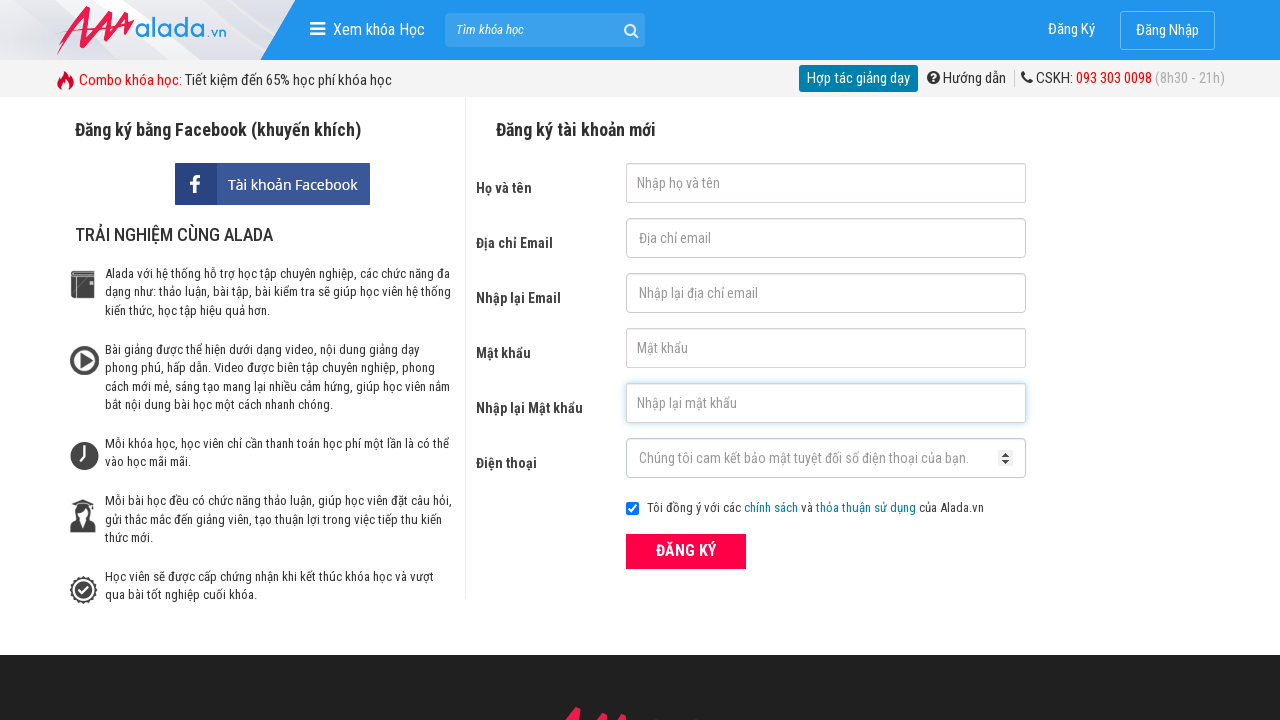

Clicked ĐĂNG KÝ (register) button to submit empty form at (686, 551) on xpath=//button[text()='ĐĂNG KÝ' and @type='submit']
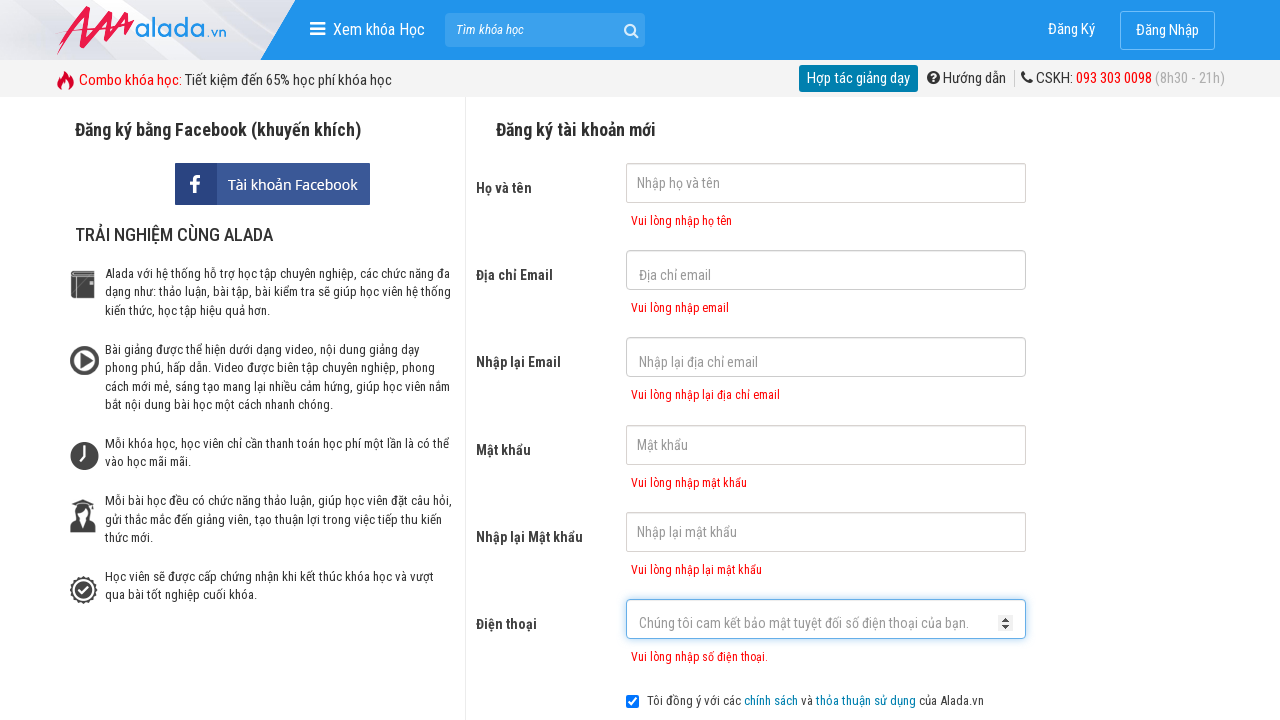

First name error message appeared
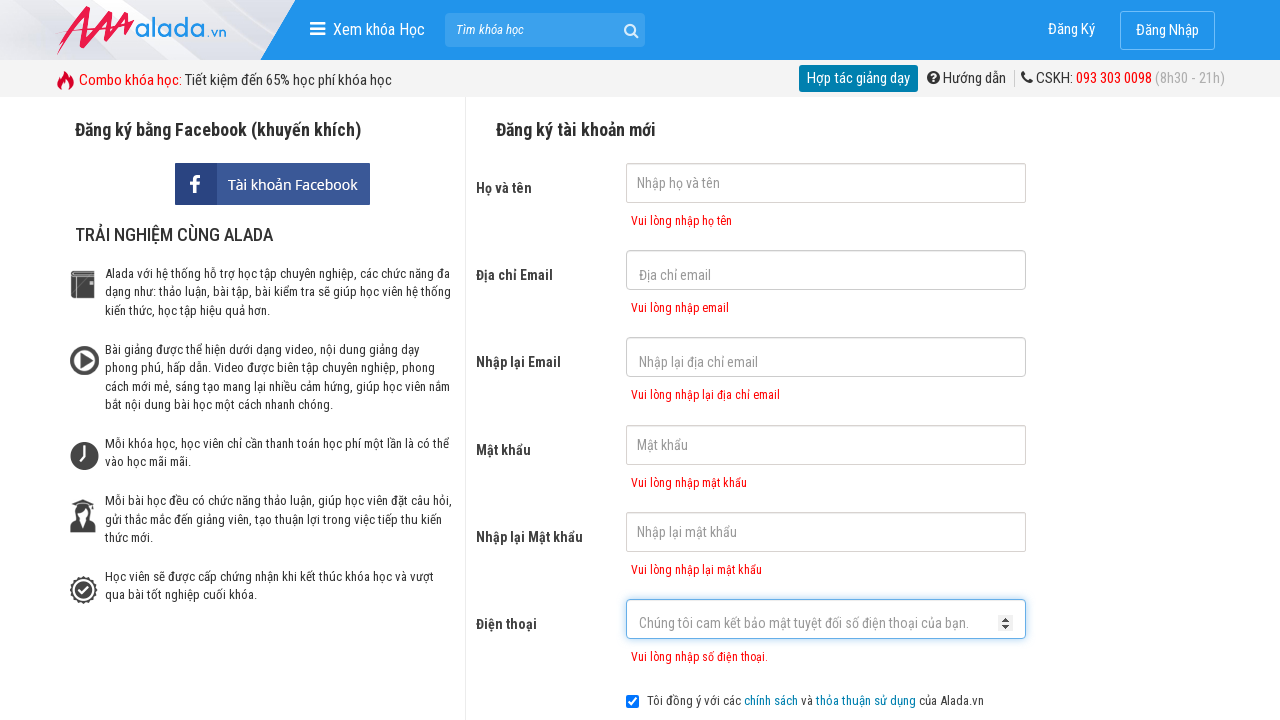

Email error message appeared
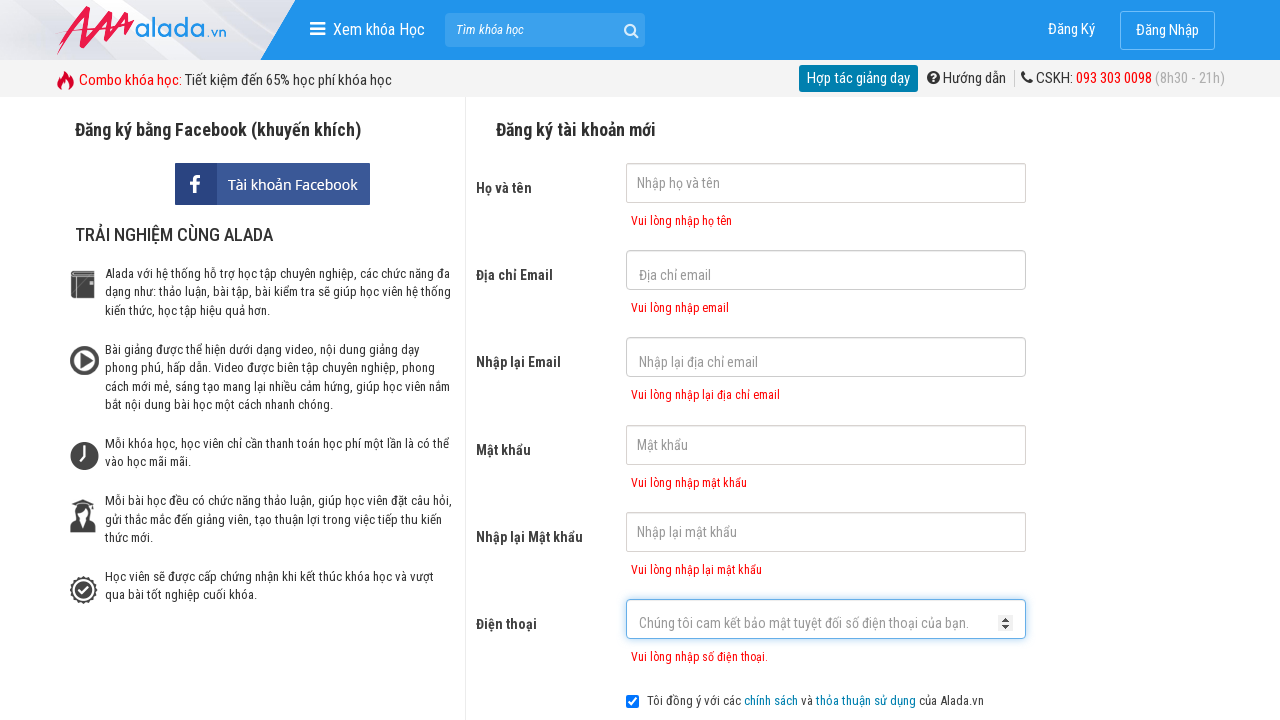

Confirm email error message appeared
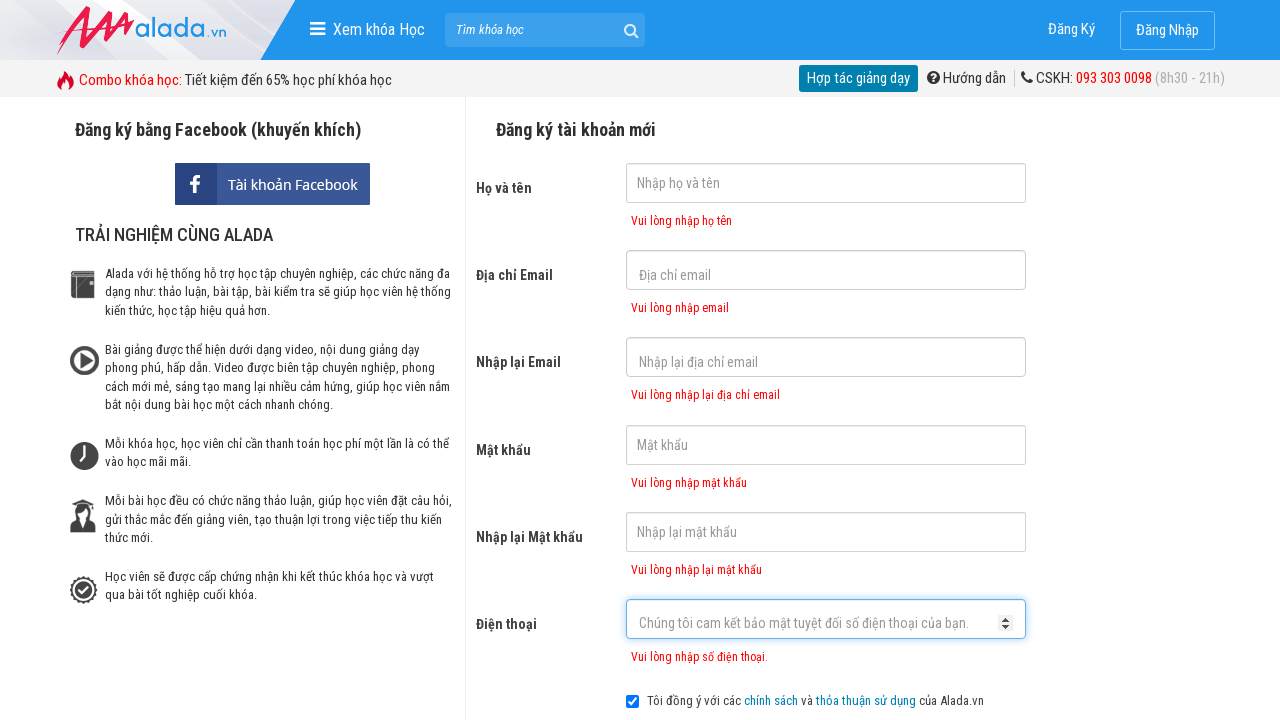

Password error message appeared
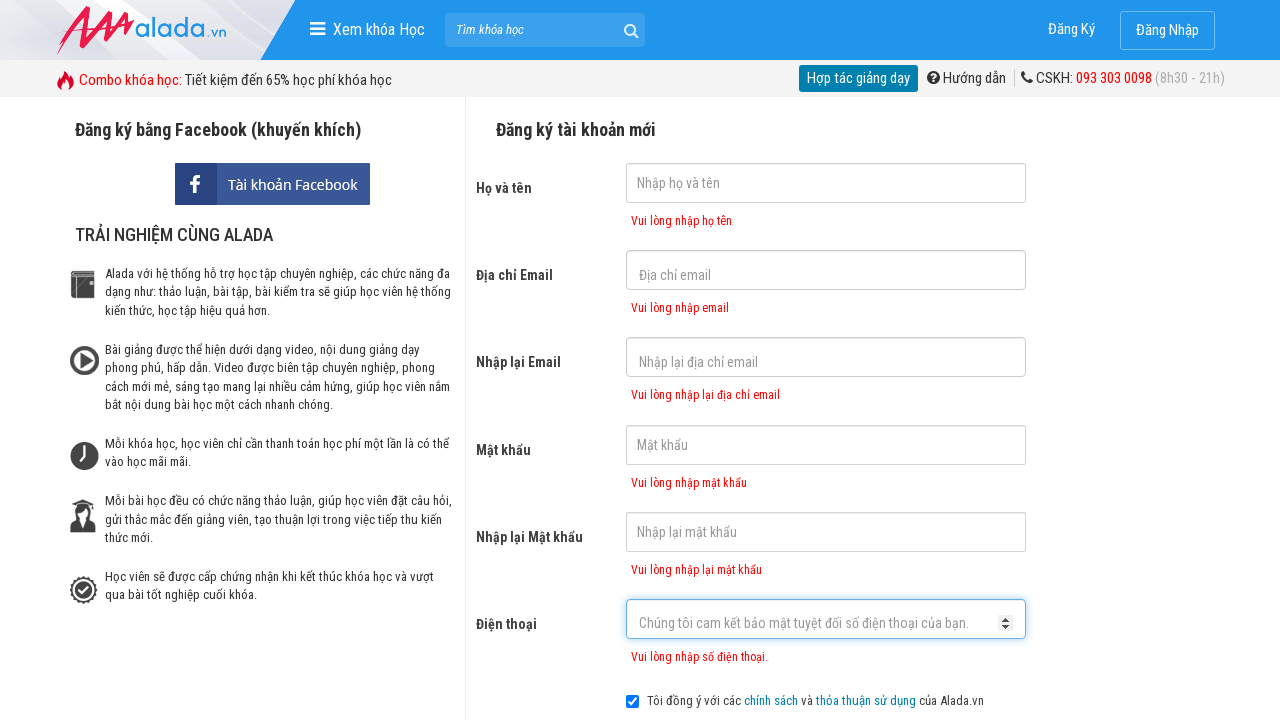

Confirm password error message appeared
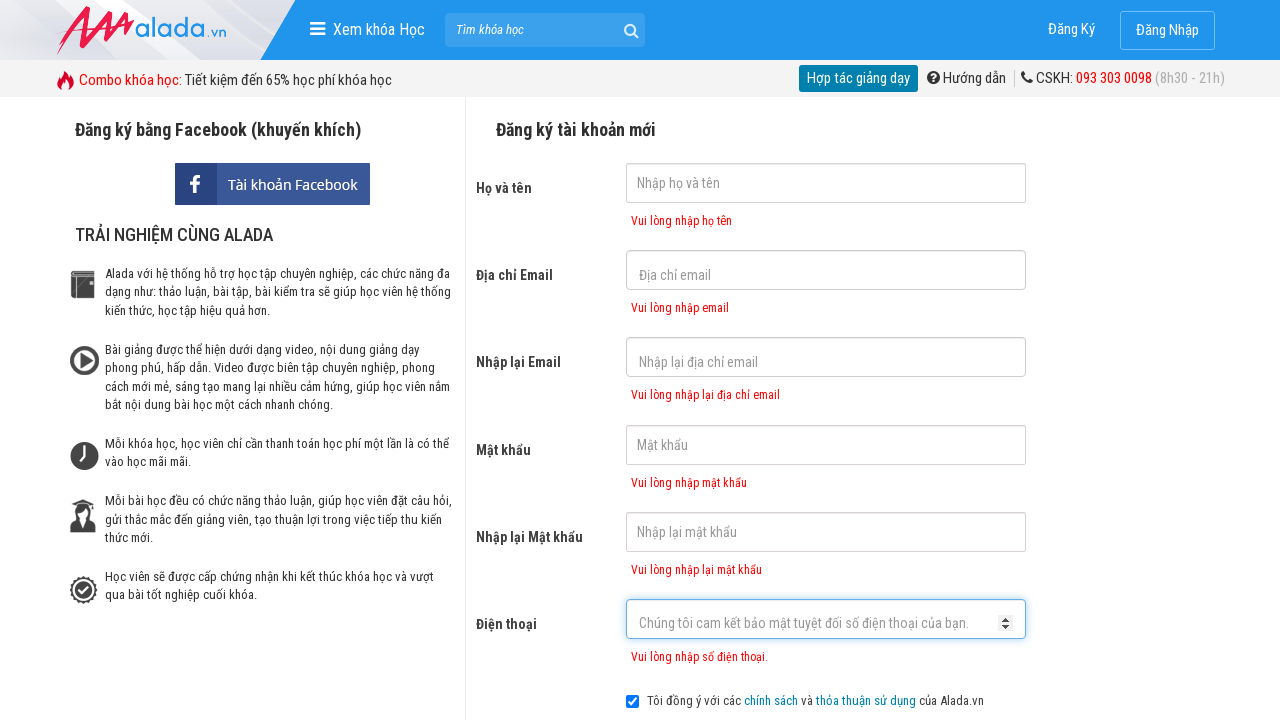

Phone error message appeared
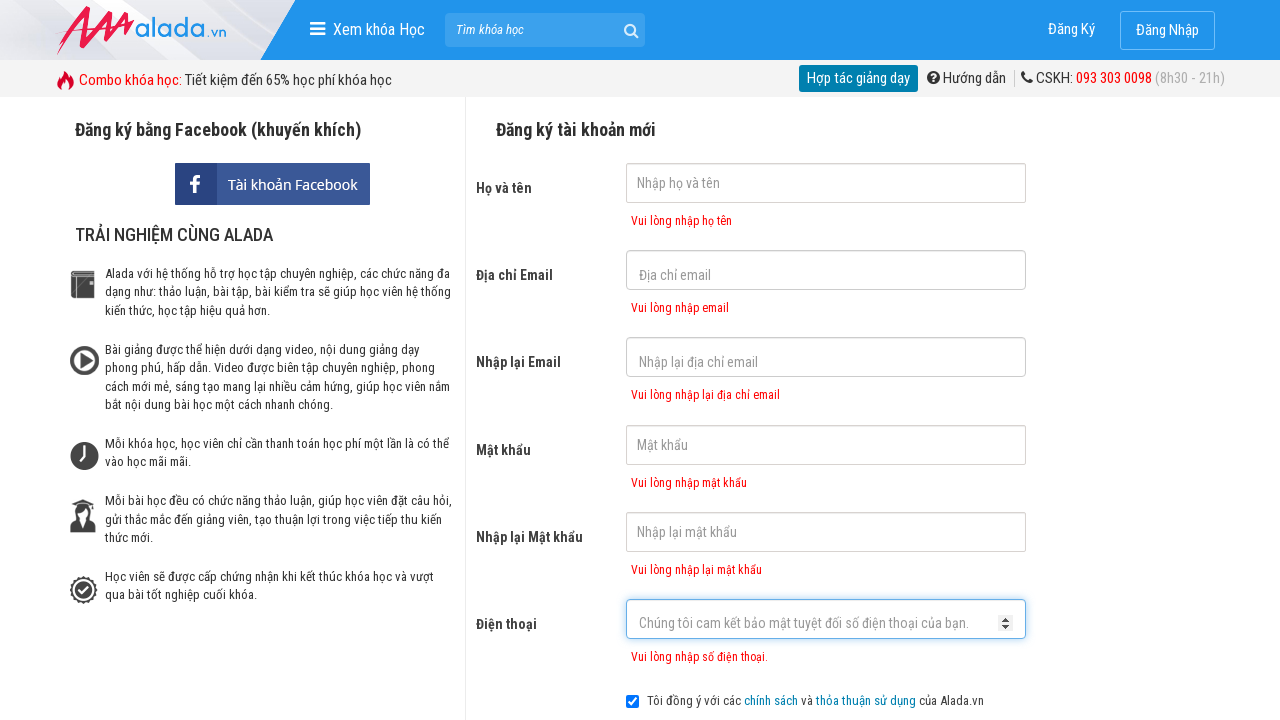

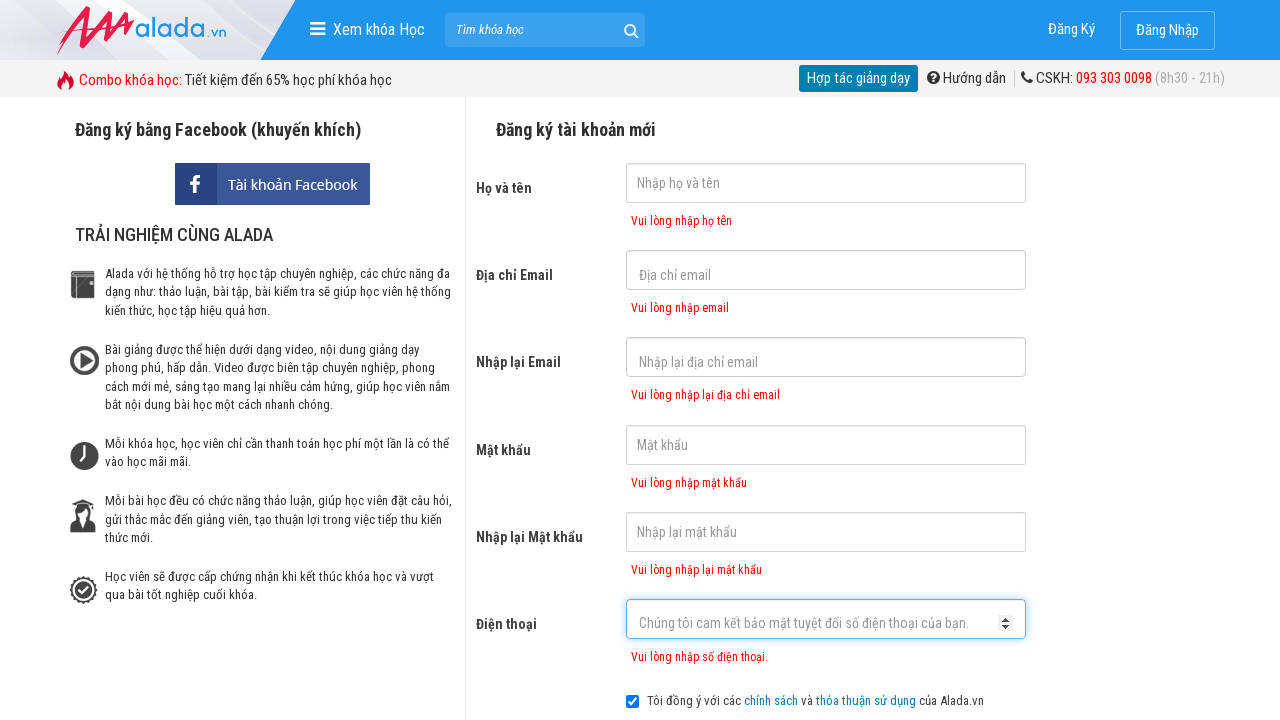